Verifies that the logo image is displayed on the page

Starting URL: https://naveenautomationlabs.com/opencart/index.php?route=account/login

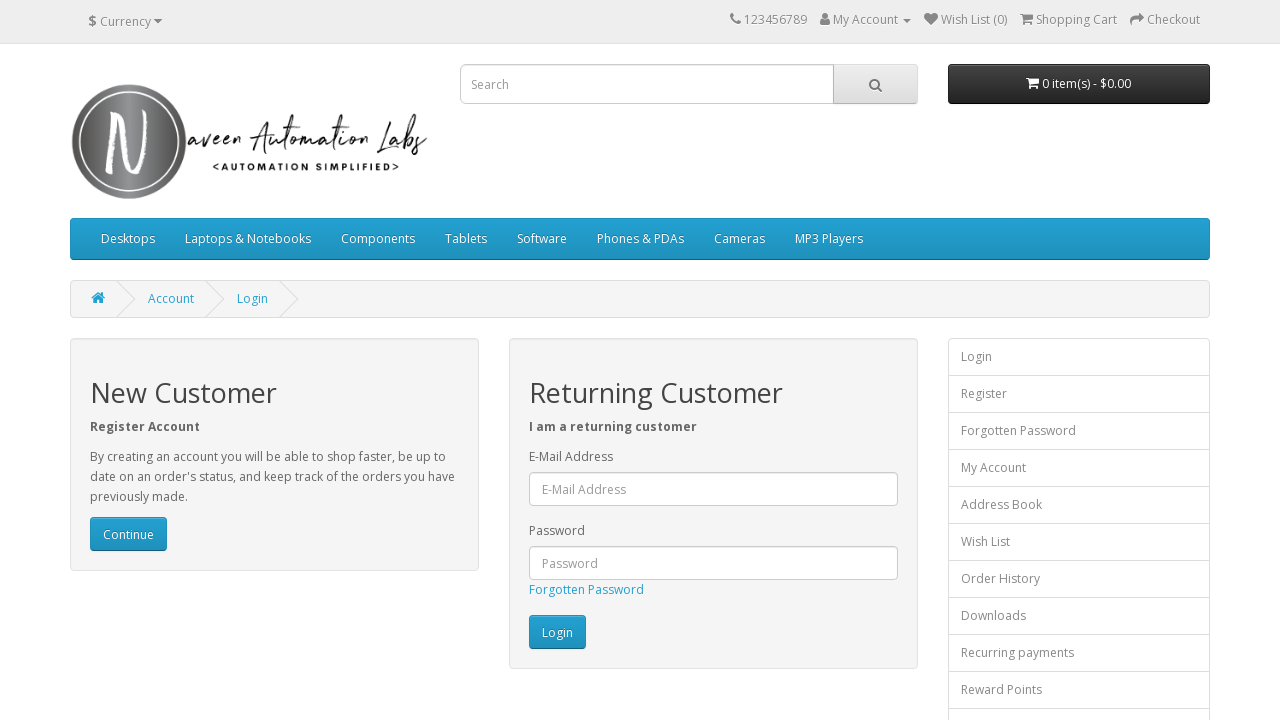

Located the Add Element button
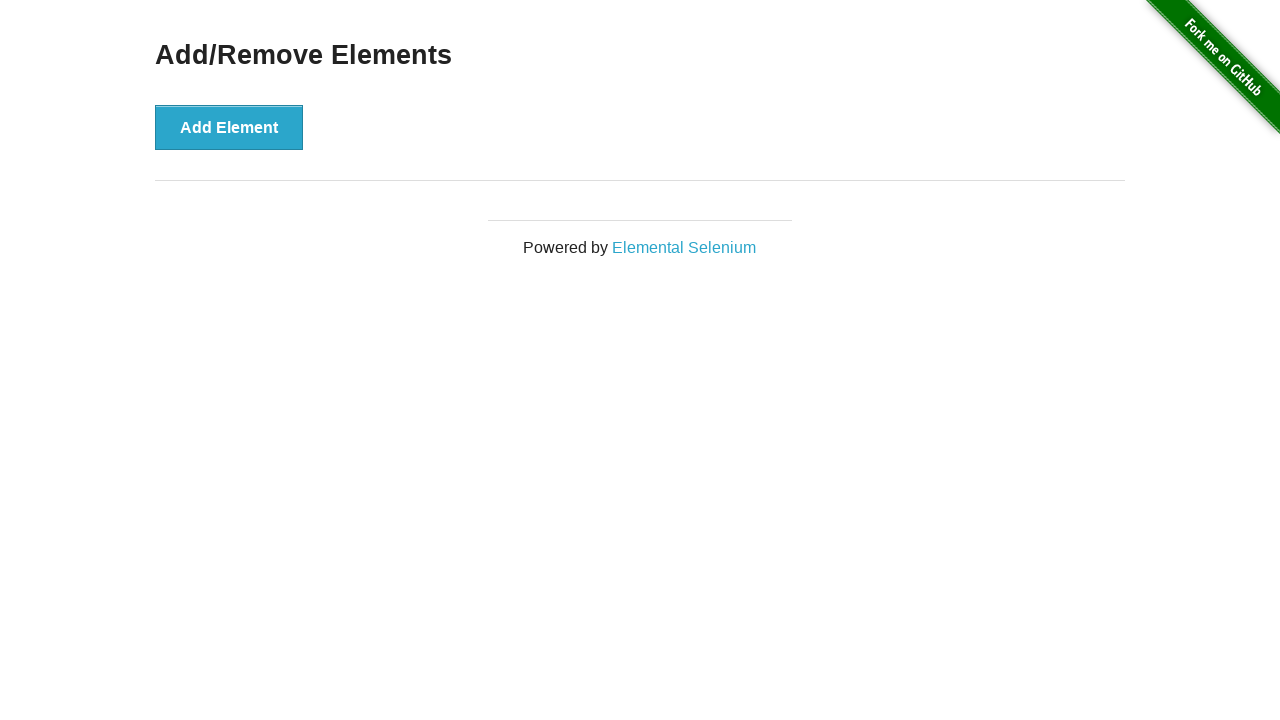

Clicked Add Element button (click 1 of 5)
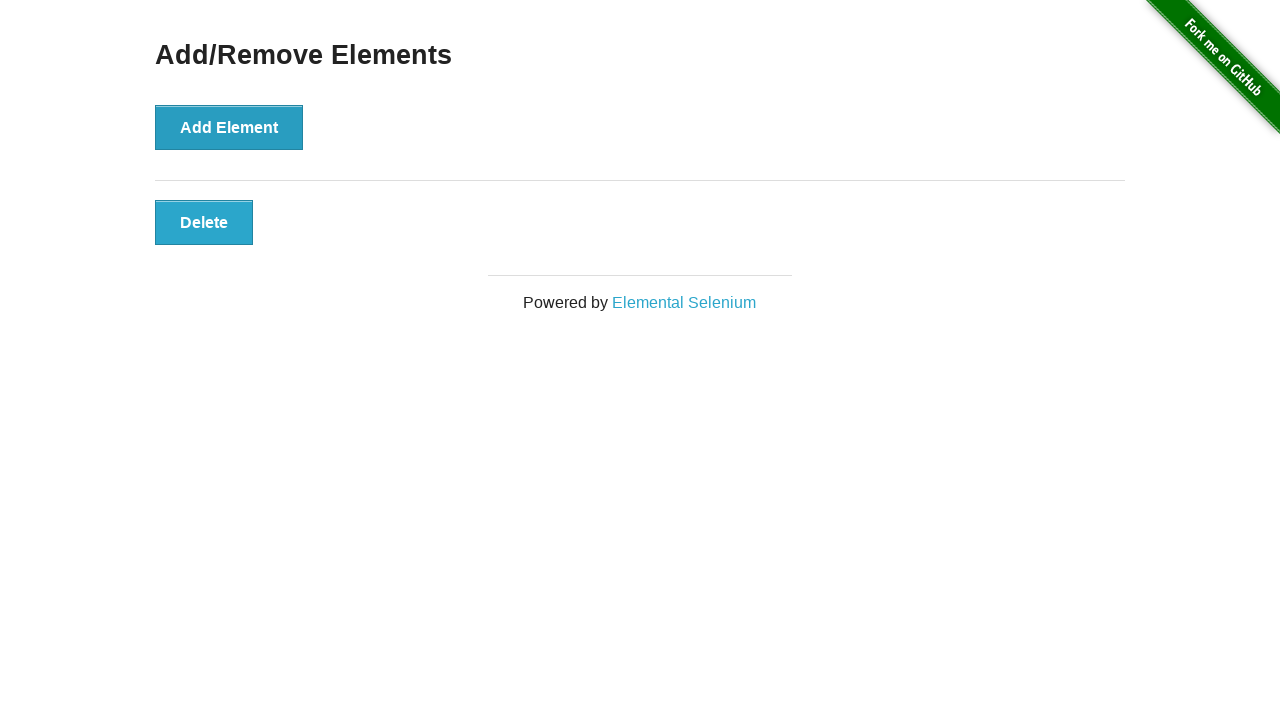

Clicked Add Element button (click 2 of 5)
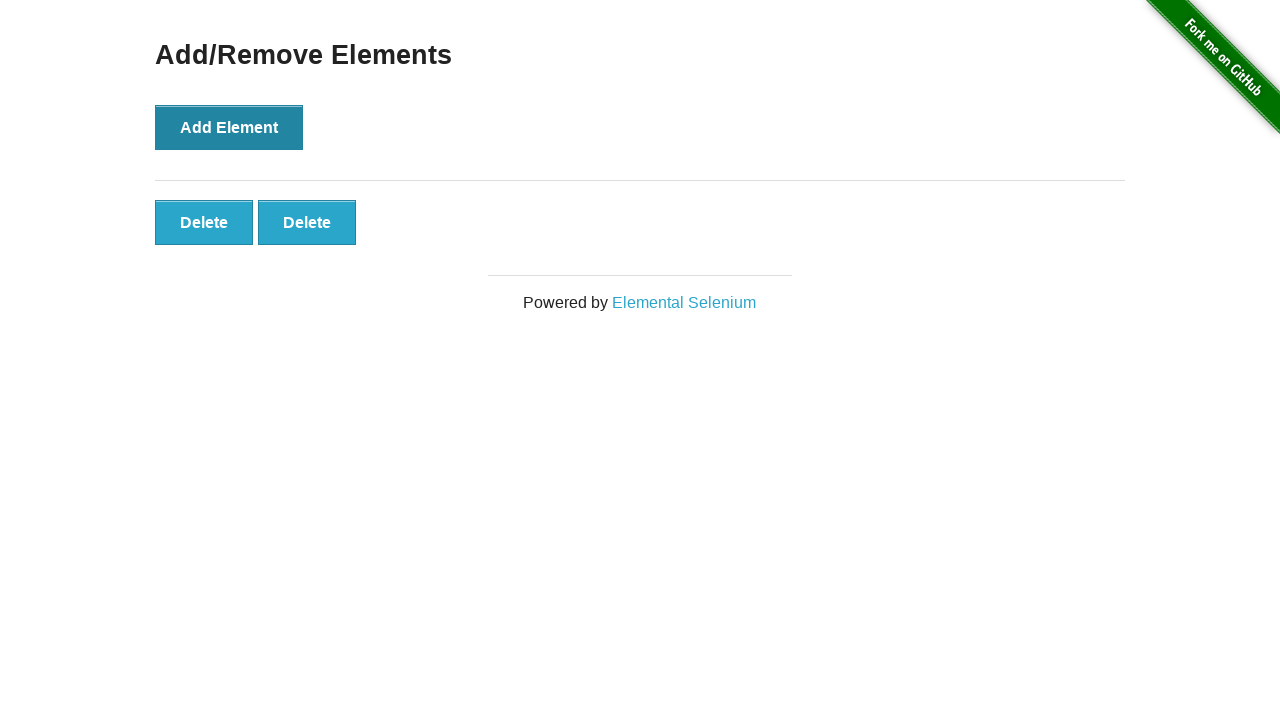

Clicked Add Element button (click 3 of 5)
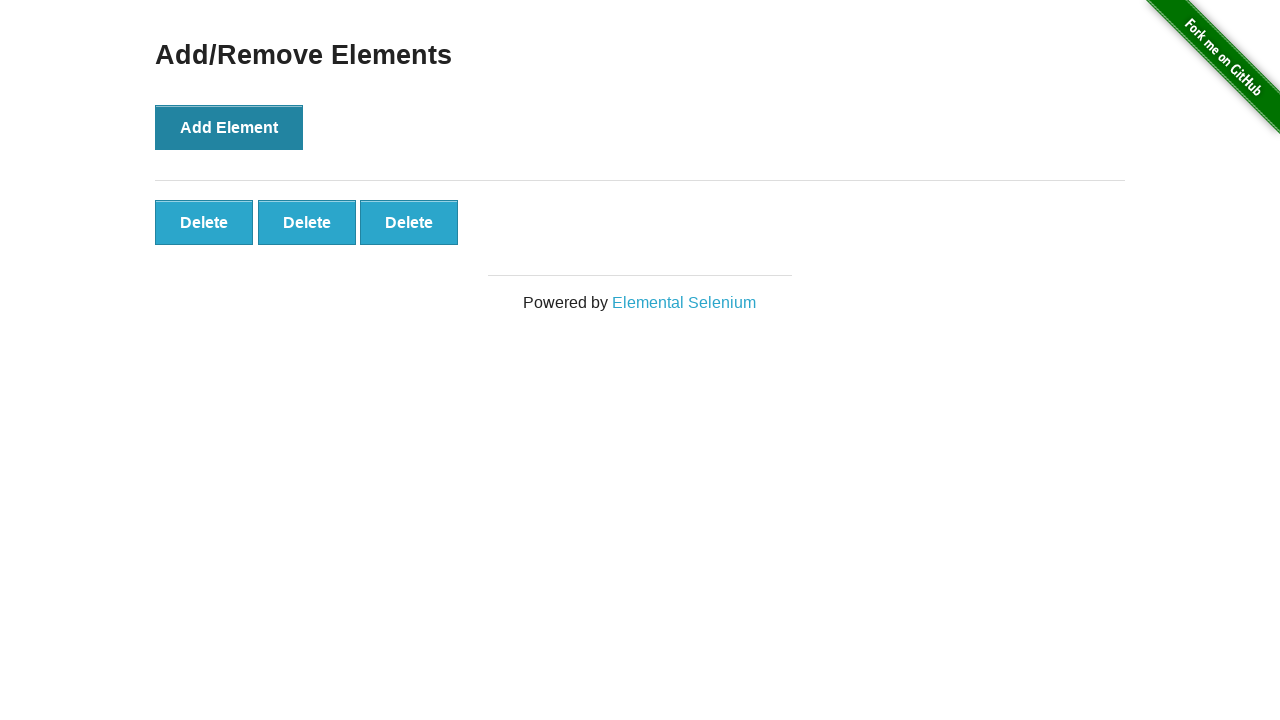

Clicked Add Element button (click 4 of 5)
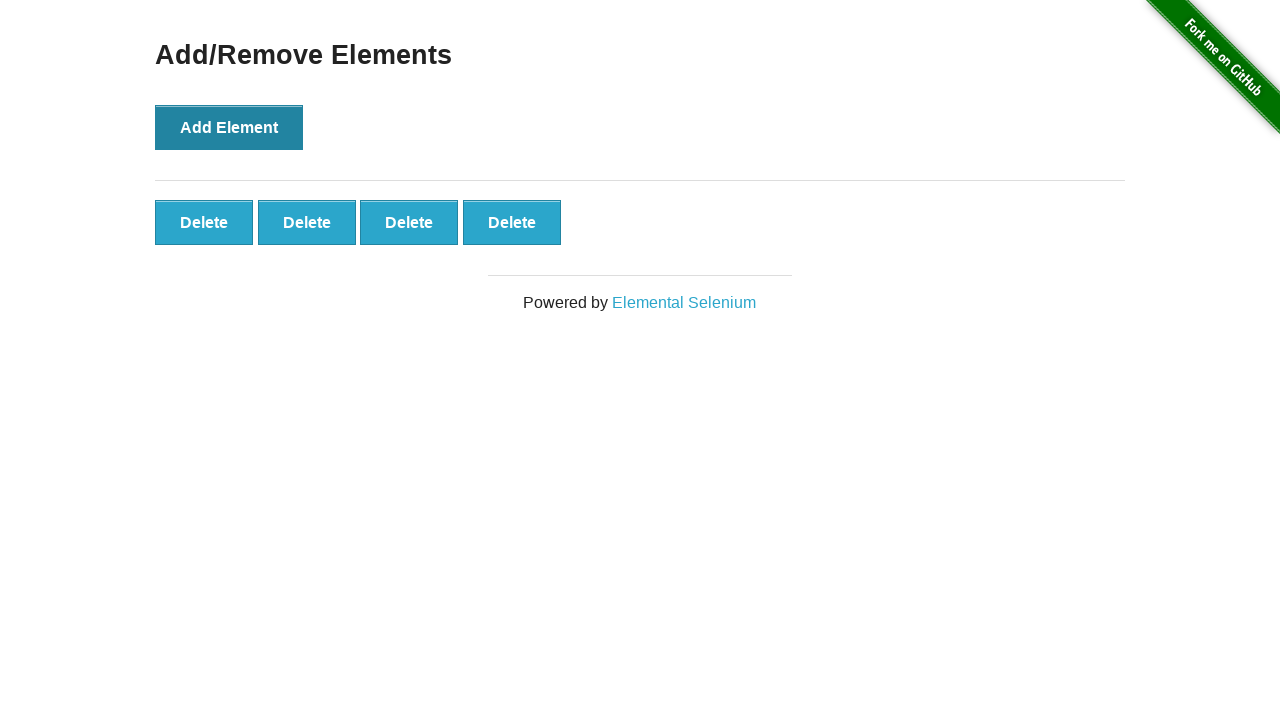

Clicked Add Element button (click 5 of 5)
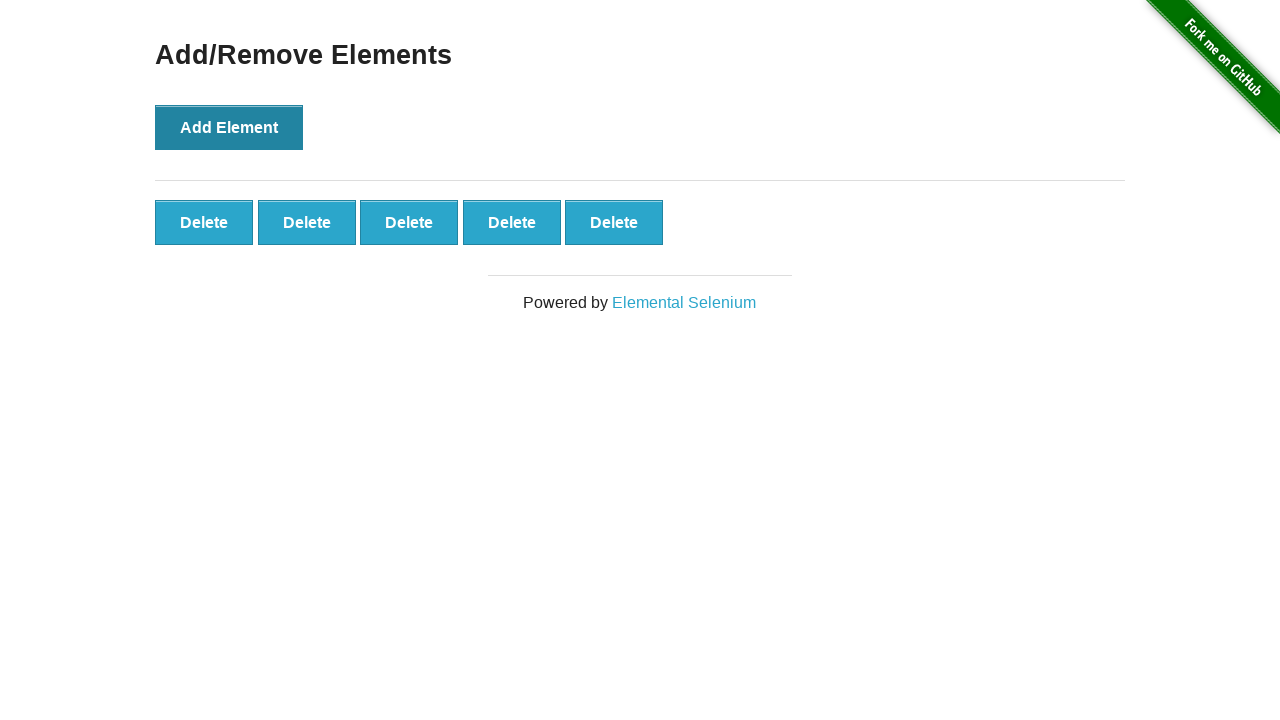

Retrieved Add Element button text
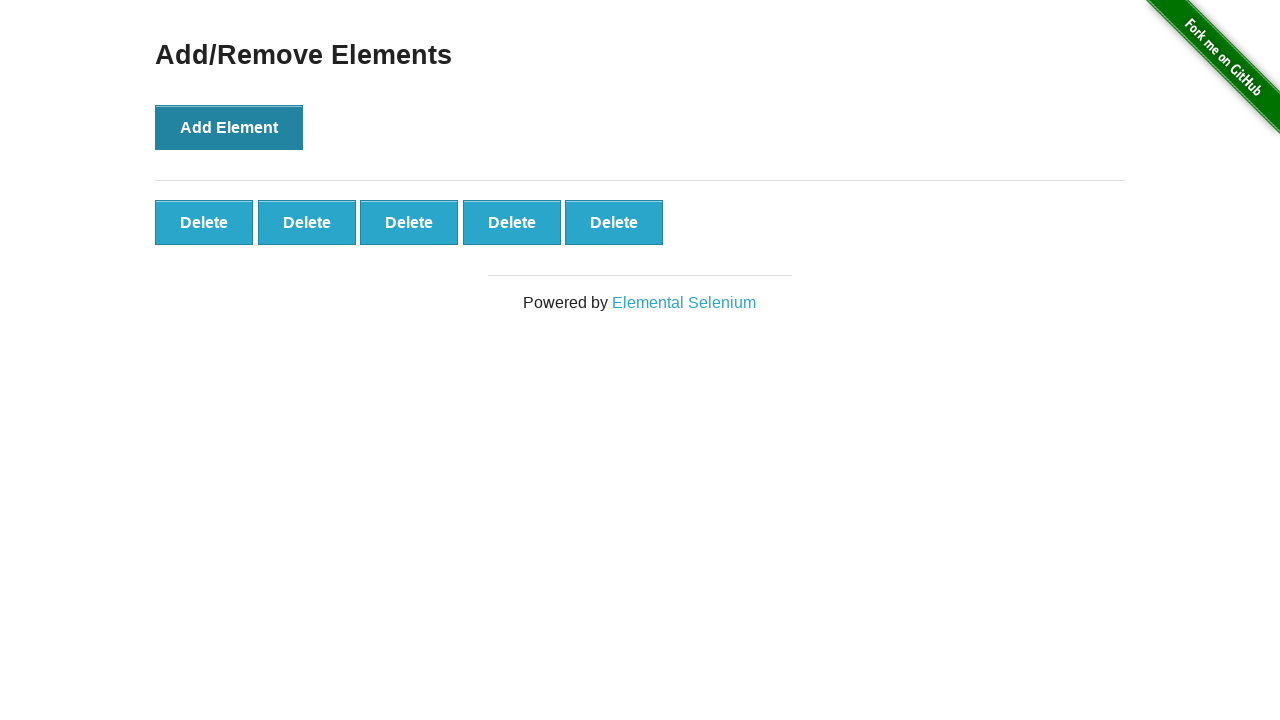

Verified Add Element button text is 'Add Element'
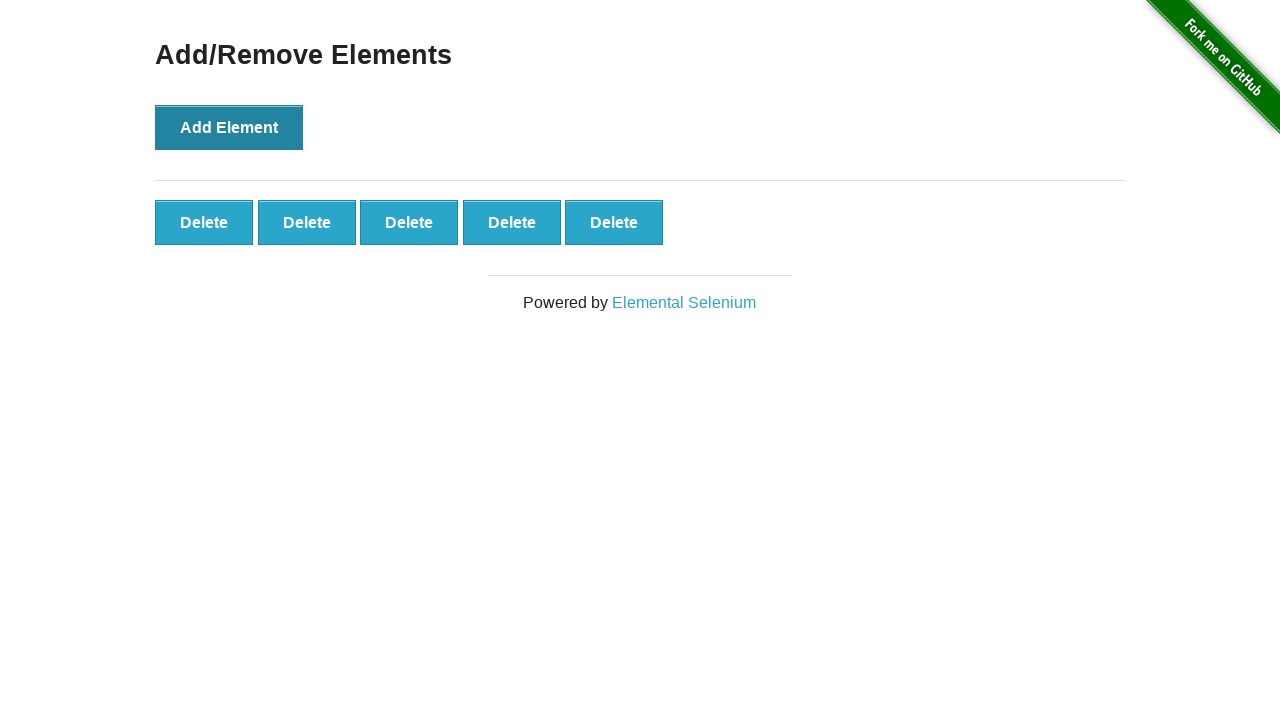

Located all delete buttons with class 'added-manually'
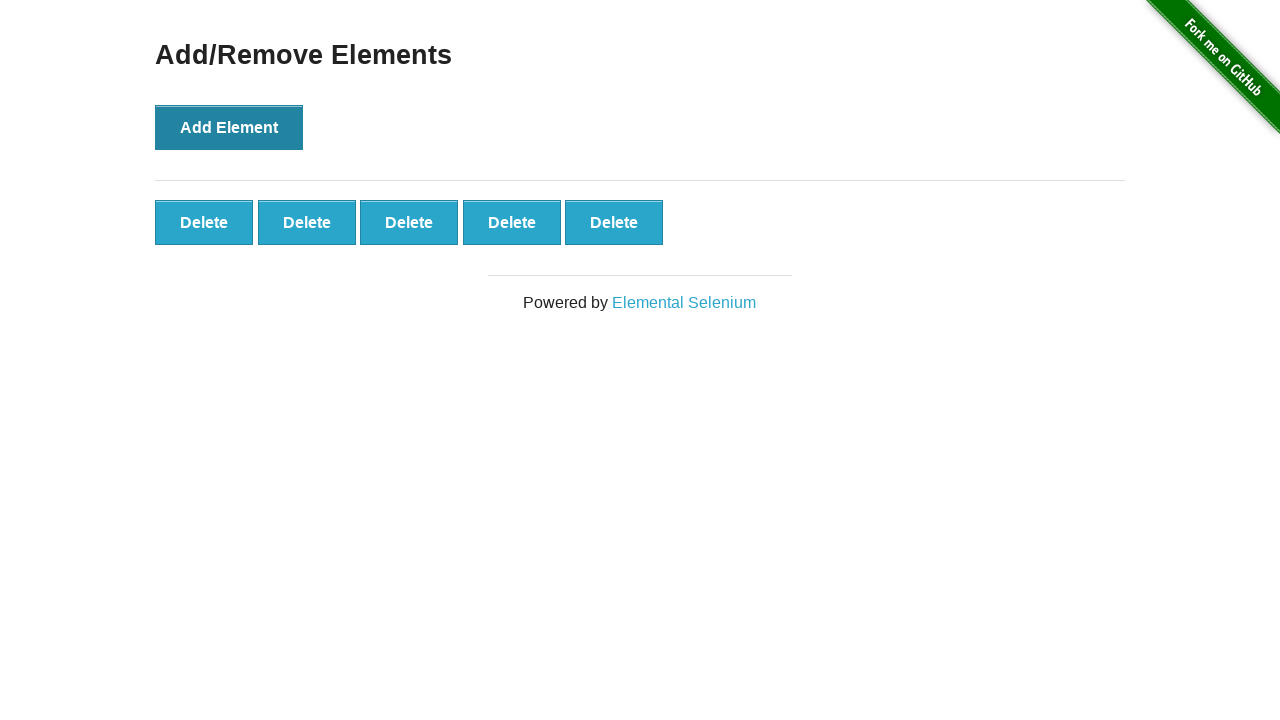

Clicked the first delete button using .first
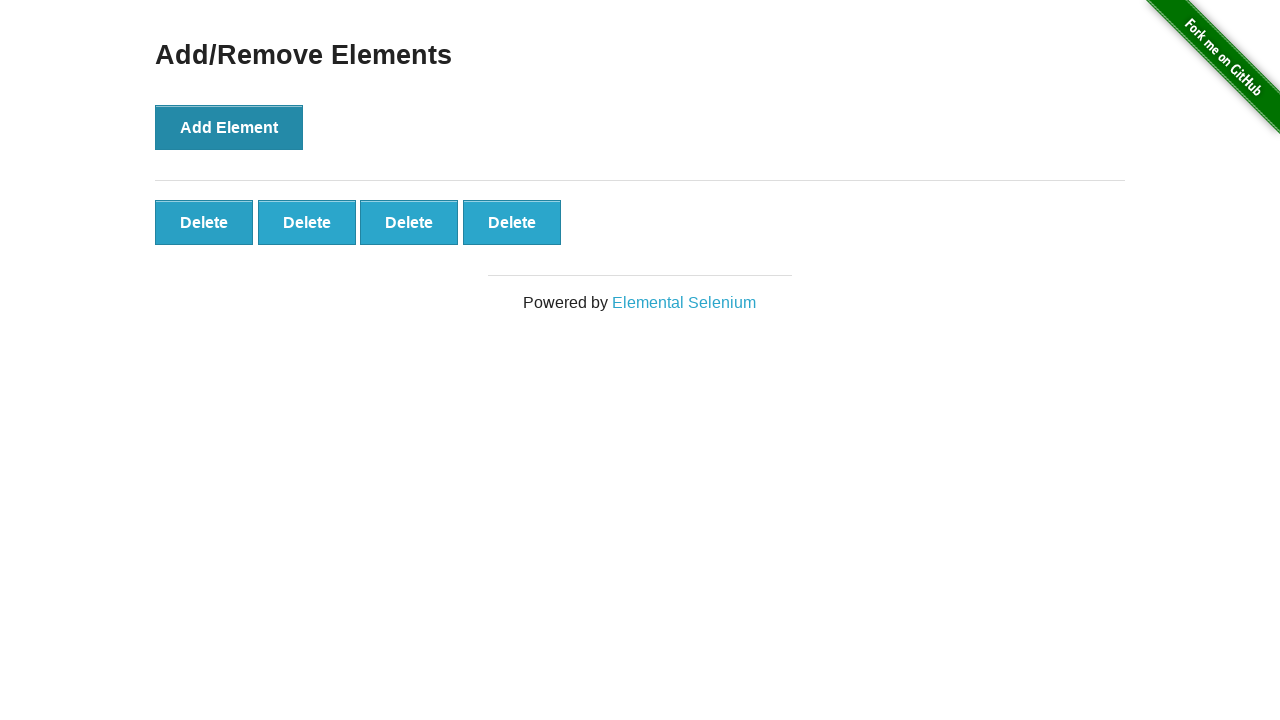

Clicked the first delete button using .nth(0)
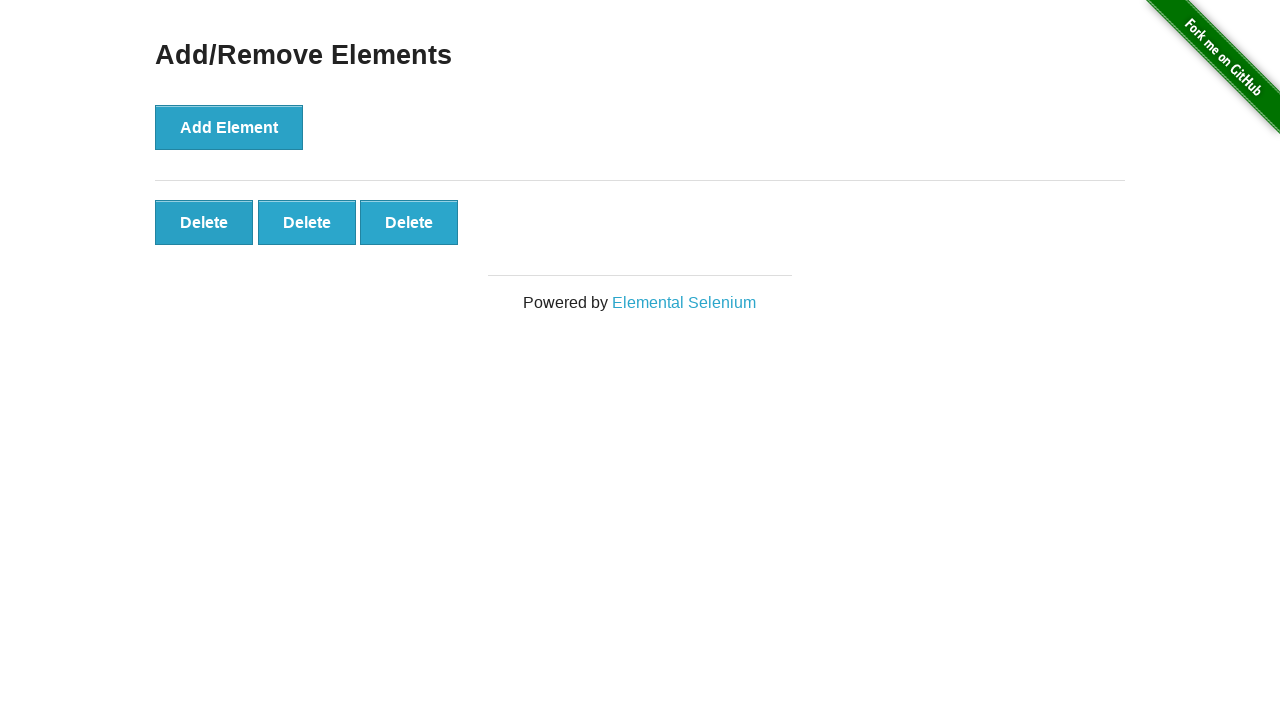

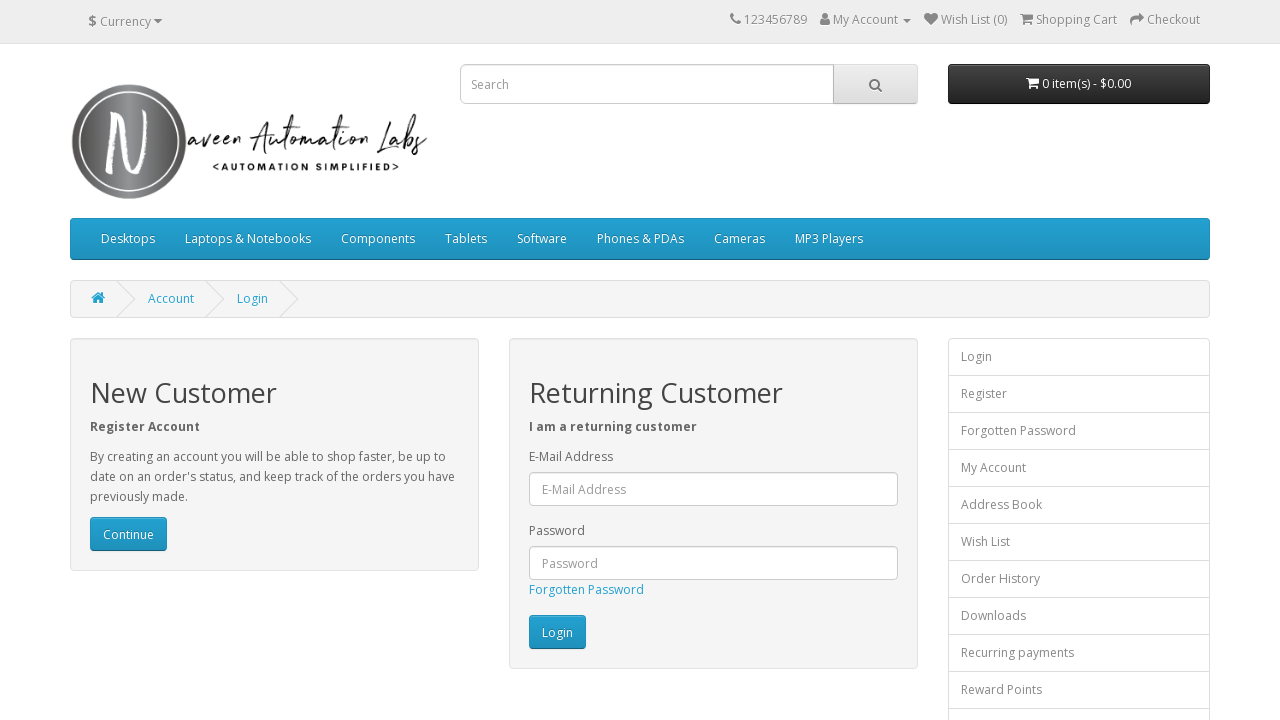